Tests an e-commerce flow by adding multiple items to cart, proceeding to checkout, and applying a promo code

Starting URL: https://rahulshettyacademy.com/seleniumPractise/

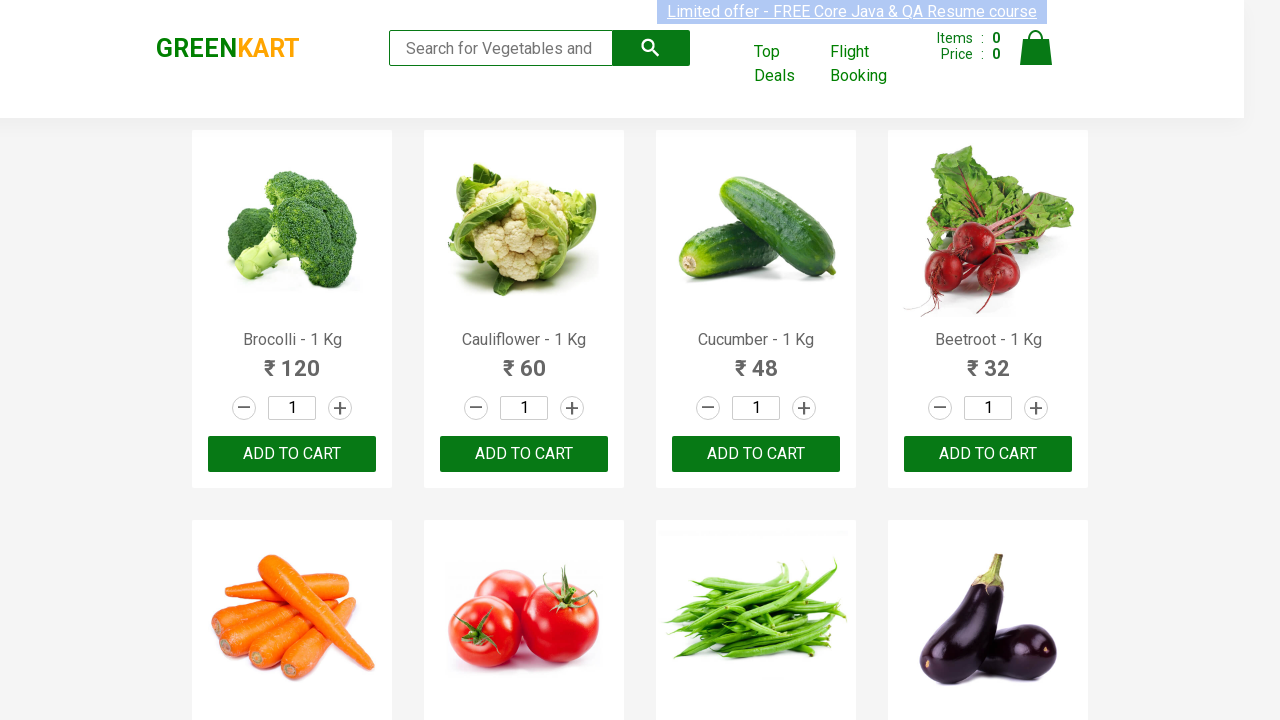

Retrieved all product names from the page
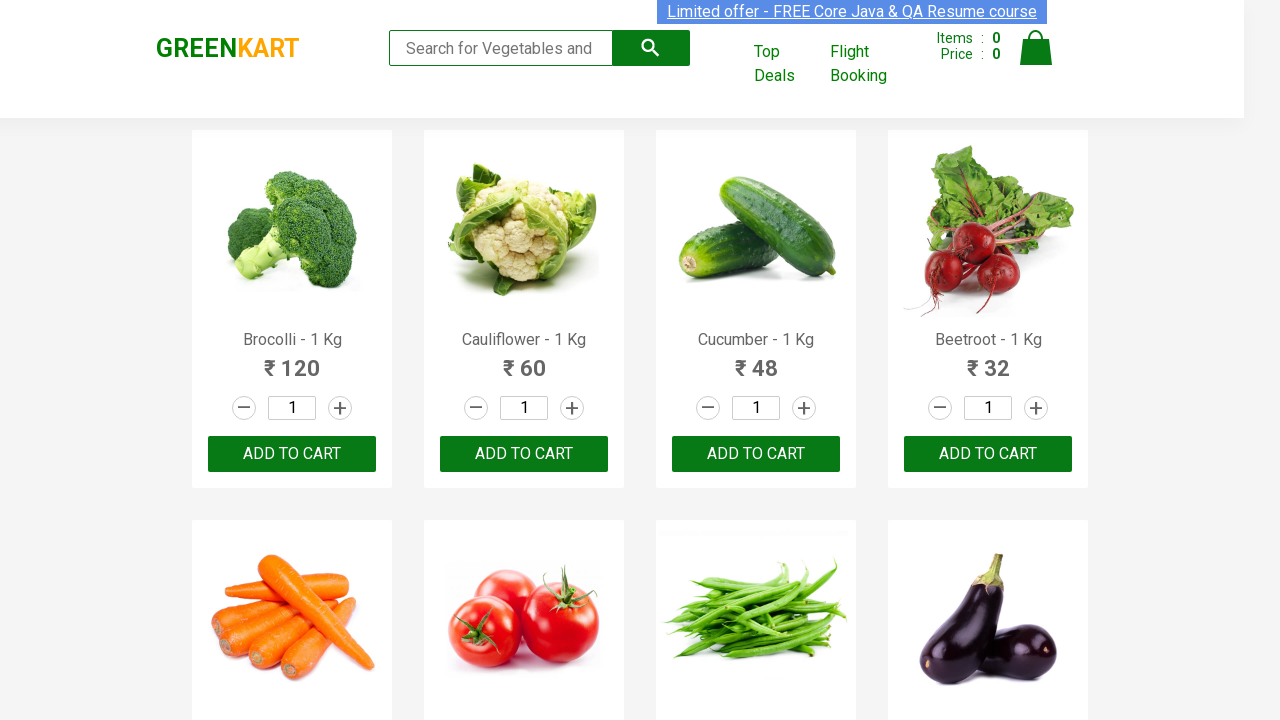

Retrieved text content from product element 1
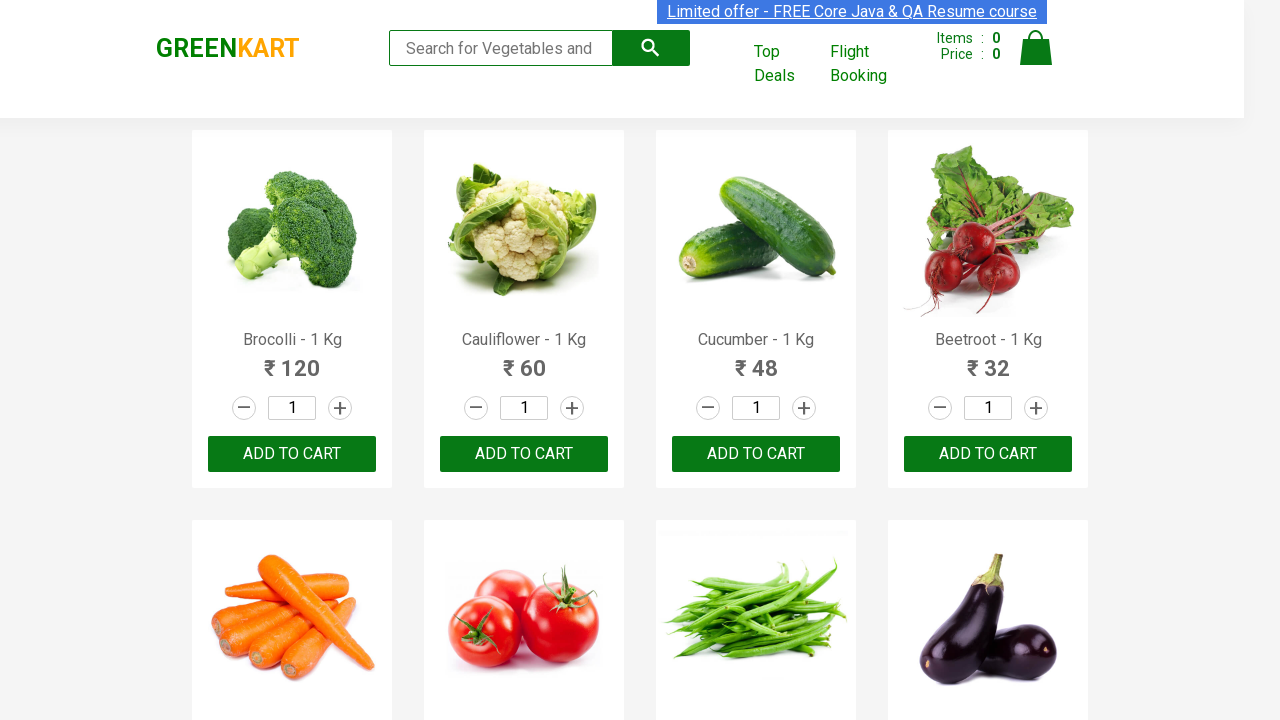

Retrieved text content from product element 2
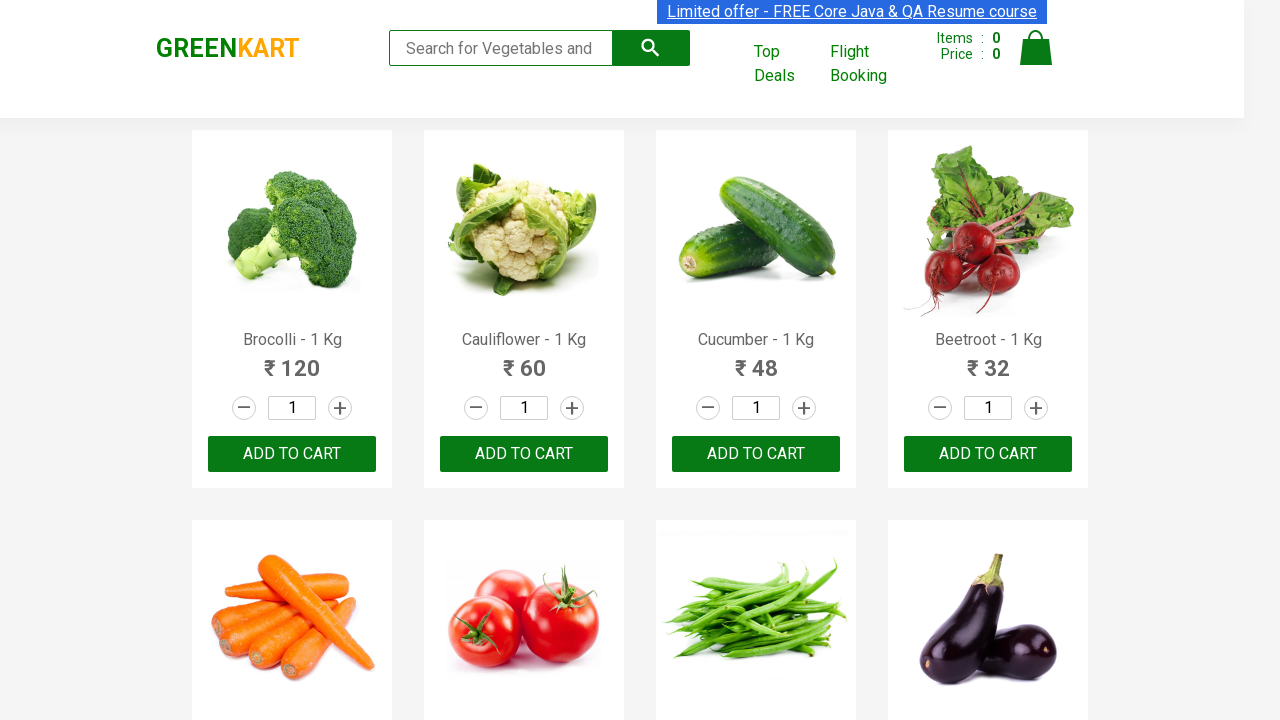

Retrieved text content from product element 3
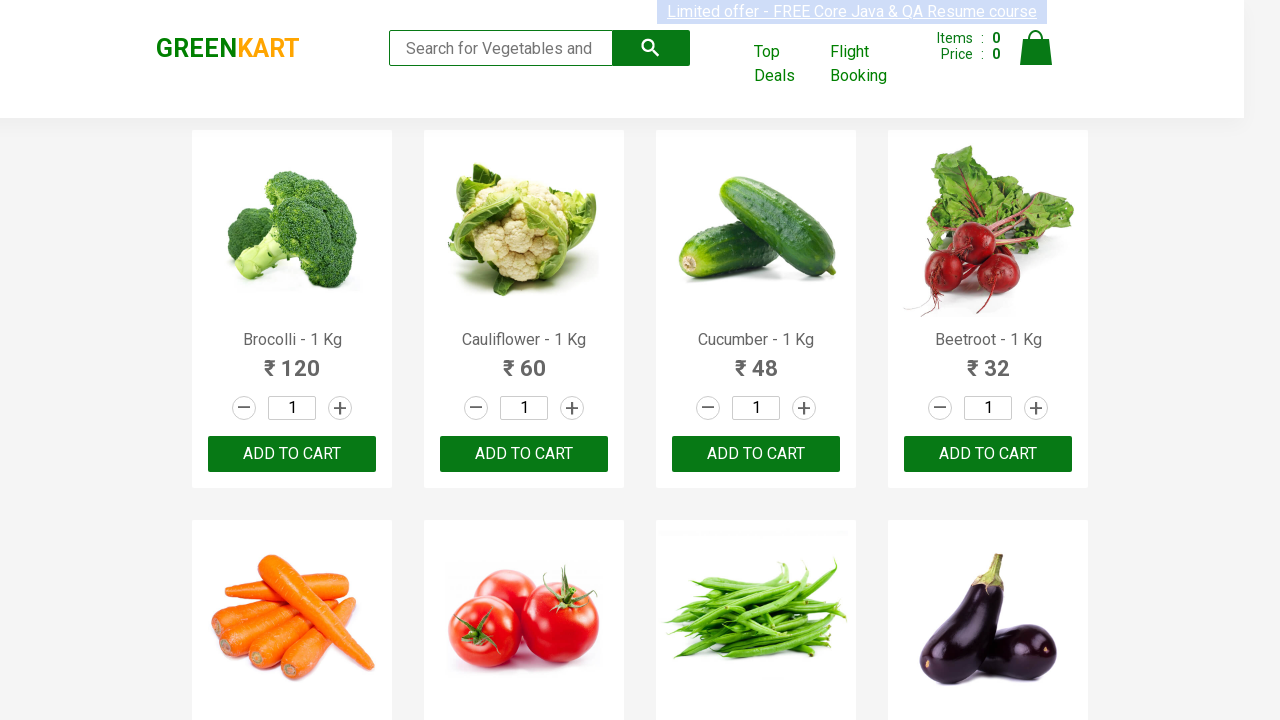

Clicked ADD TO CART button for Cucumber at (756, 454) on div.product-action > button >> nth=2
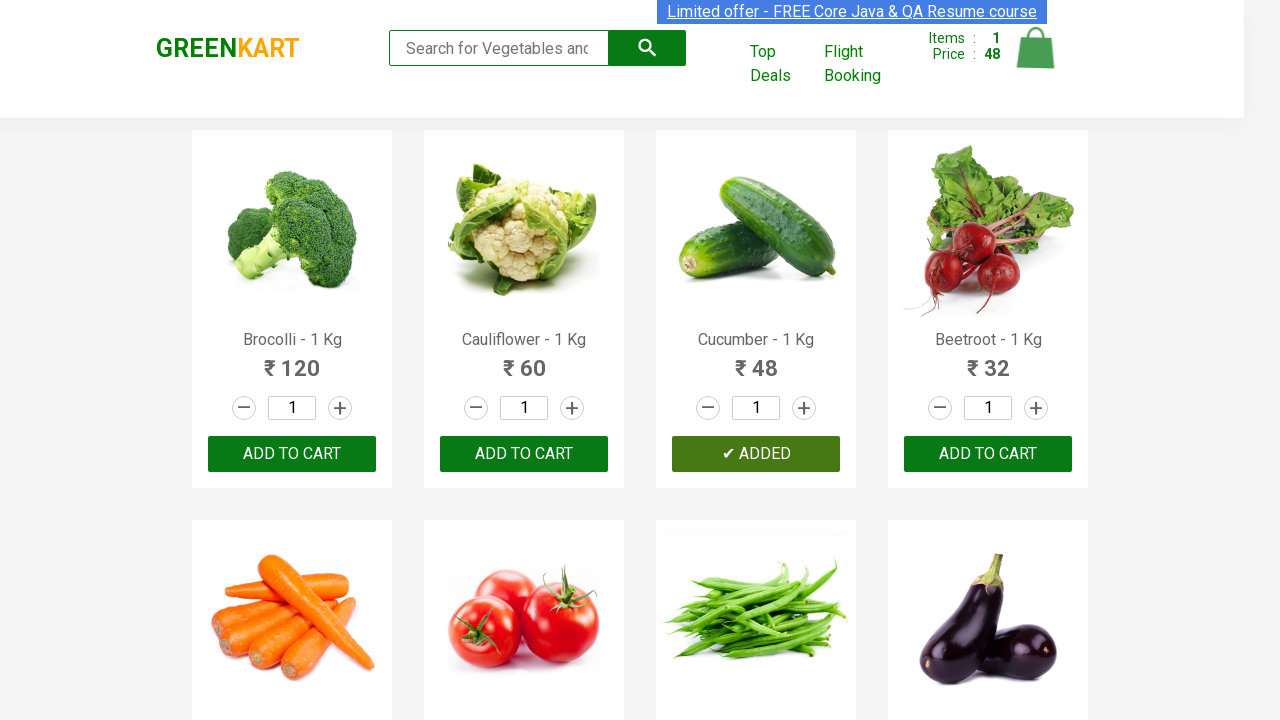

Retrieved text content from product element 4
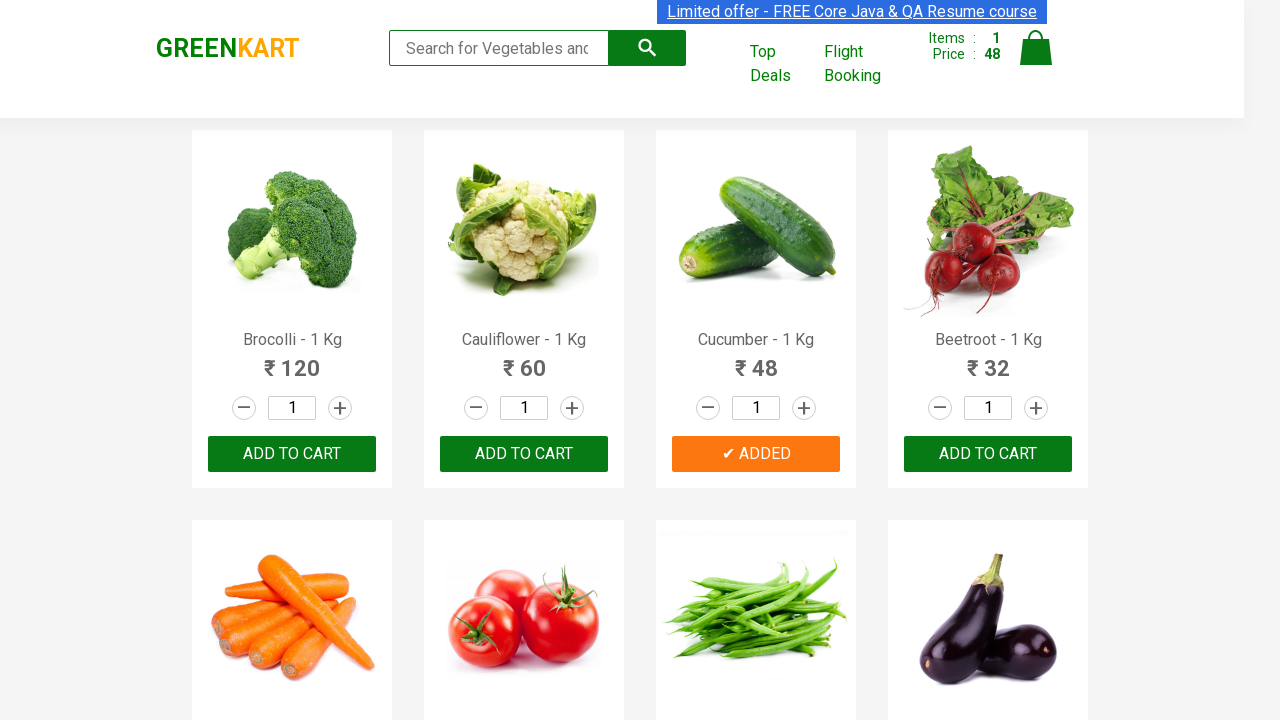

Retrieved text content from product element 5
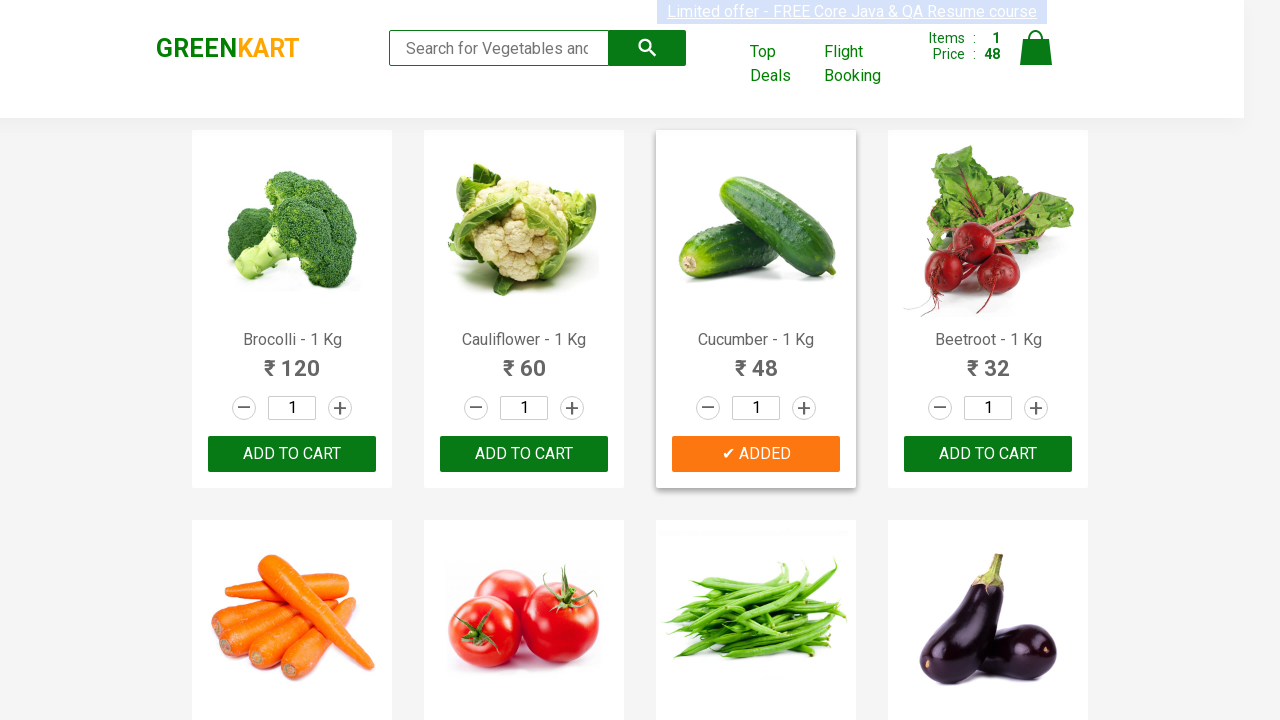

Clicked ADD TO CART button for Carrot at (292, 360) on div.product-action > button >> nth=4
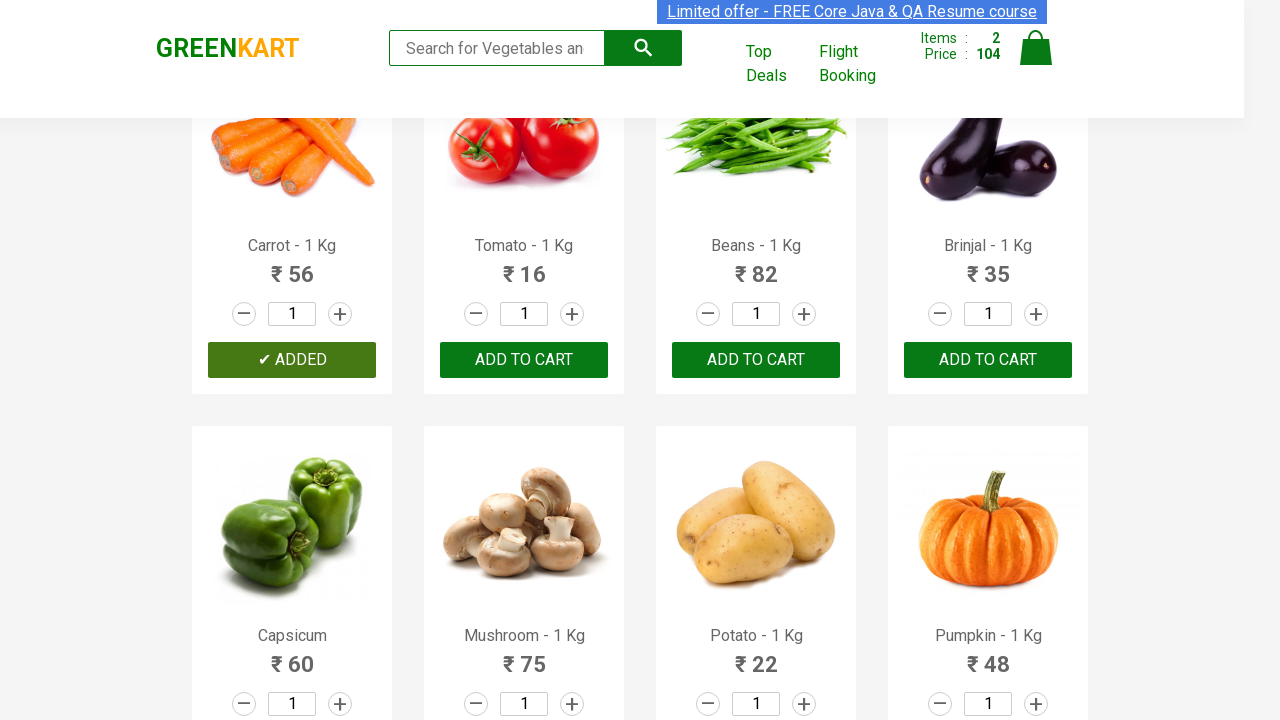

Retrieved text content from product element 6
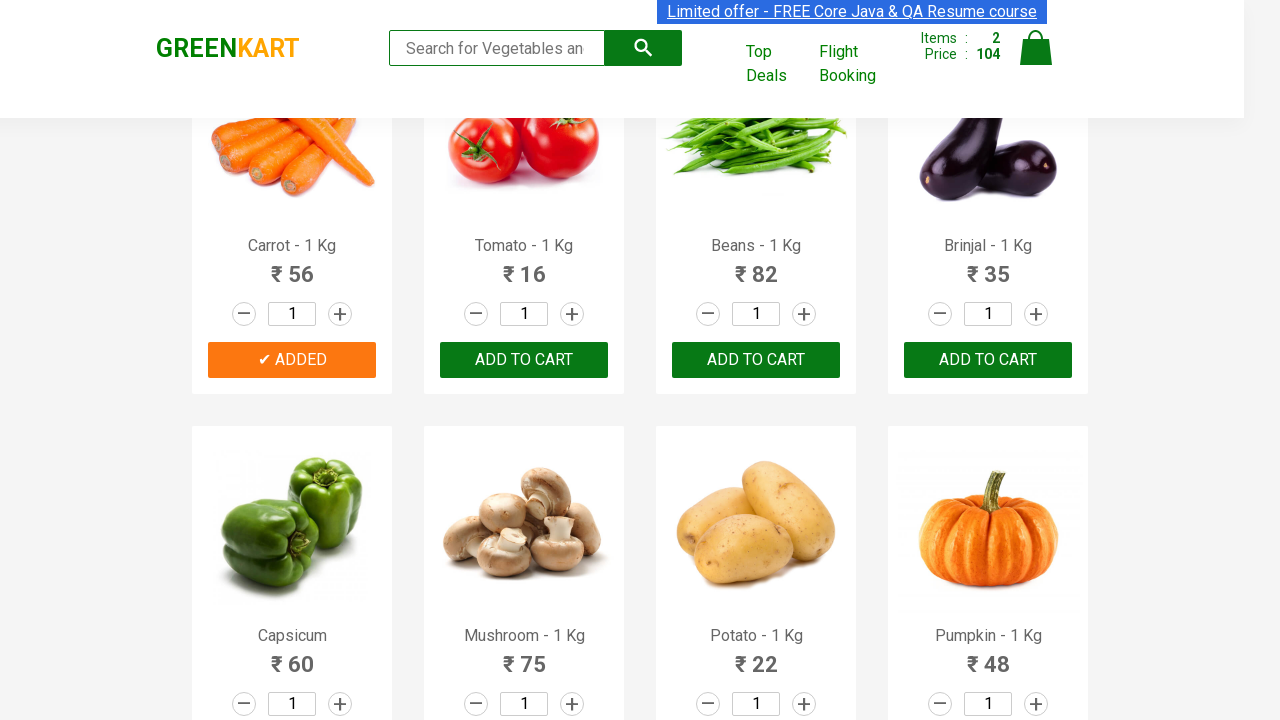

Clicked ADD TO CART button for Tomato at (524, 360) on div.product-action > button >> nth=5
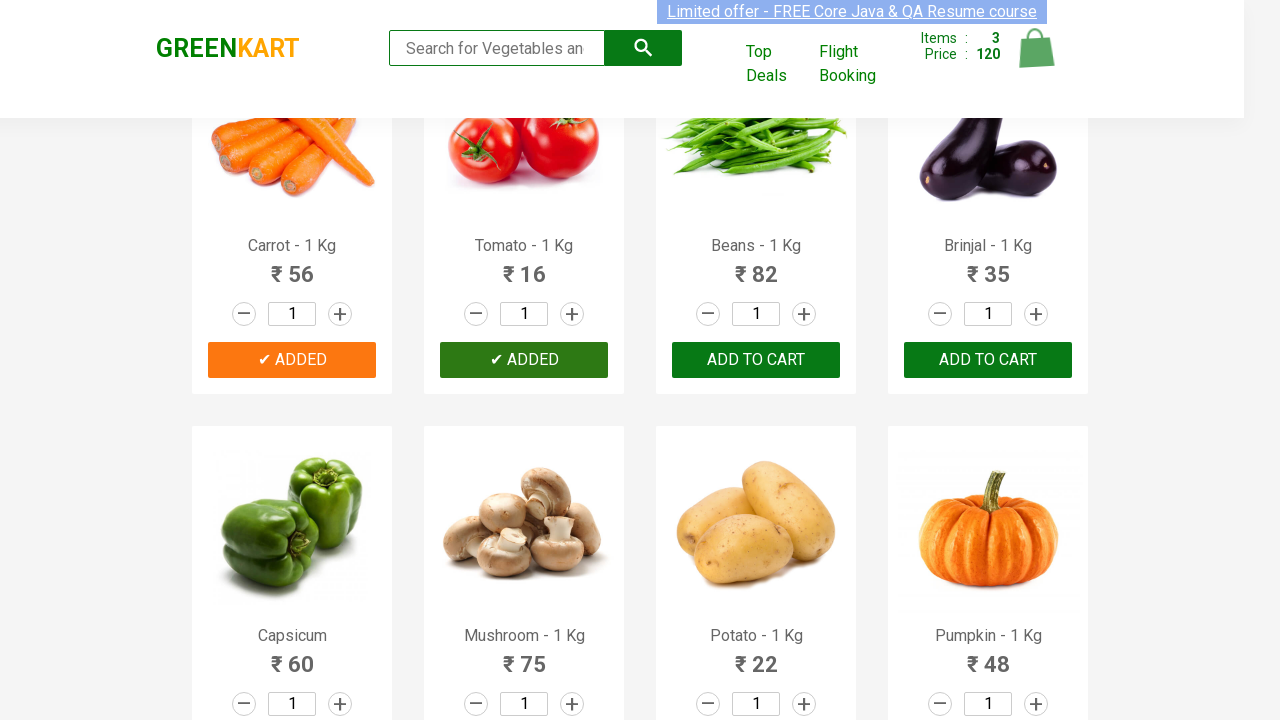

Clicked on cart icon to view shopping cart at (1036, 48) on img[alt='Cart']
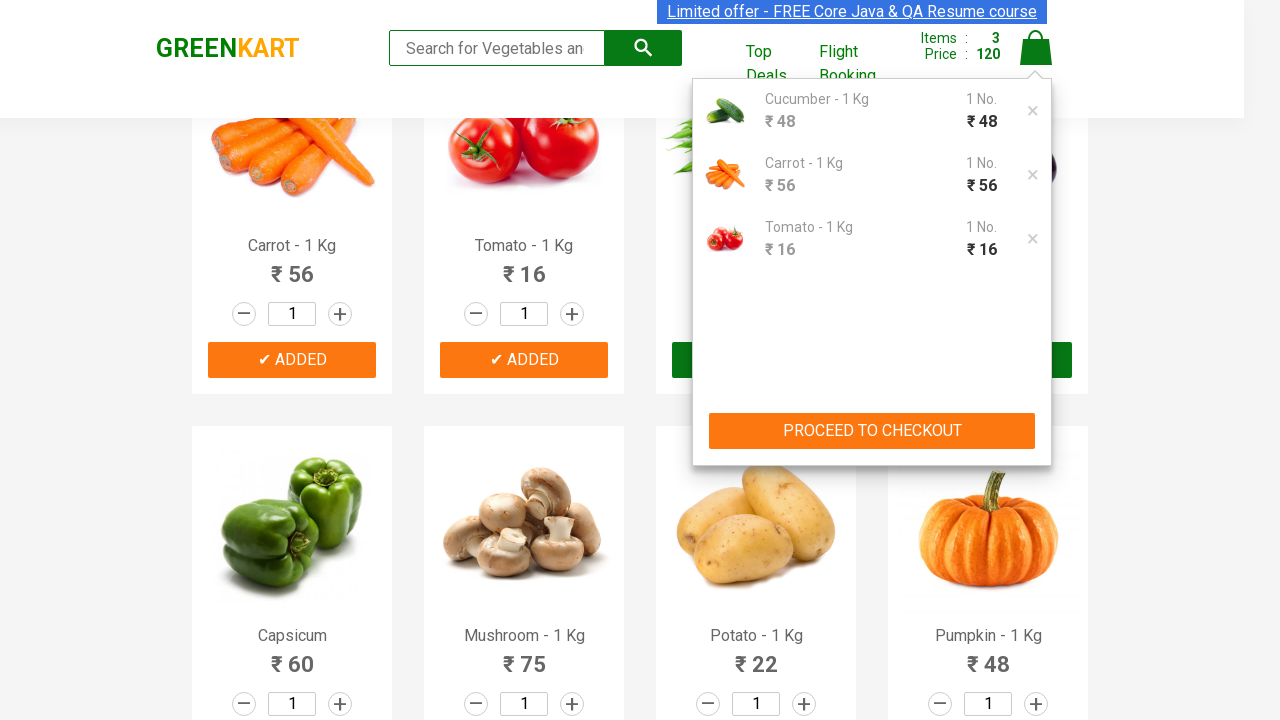

Clicked PROCEED TO CHECKOUT button at (872, 431) on xpath=//div[@class='action-block']/button[text()='PROCEED TO CHECKOUT']
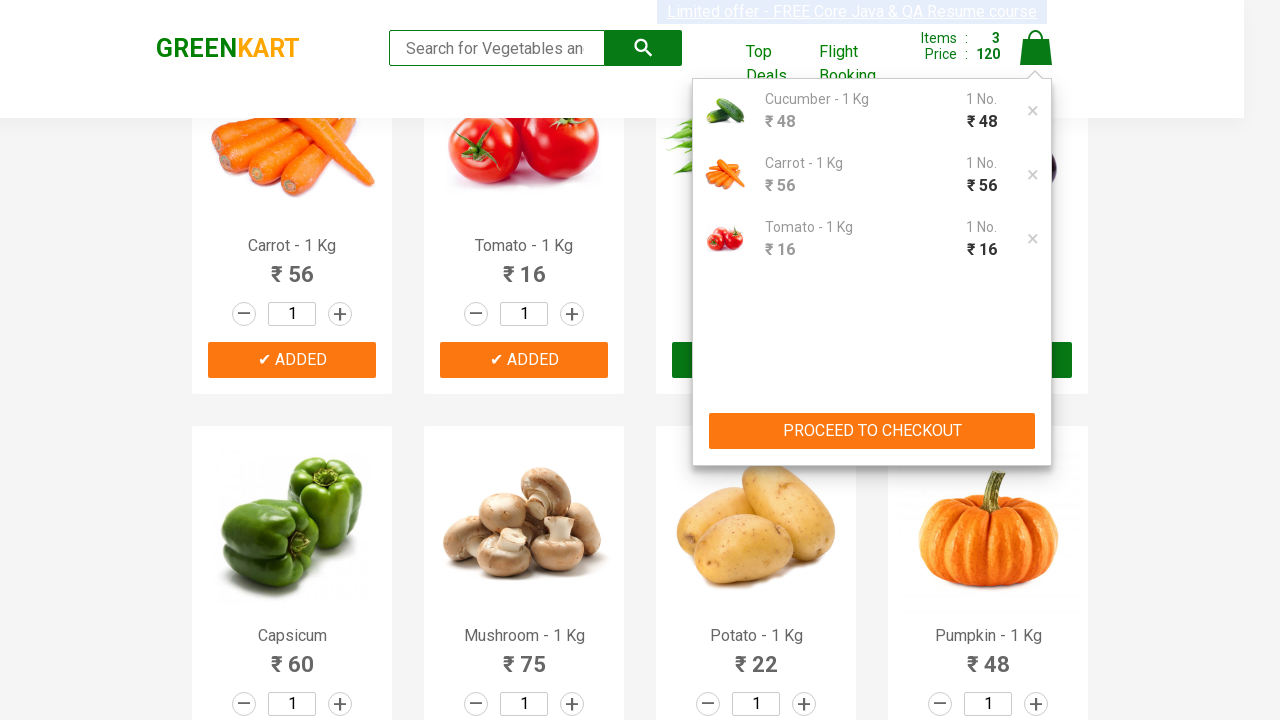

Promo code input field became visible
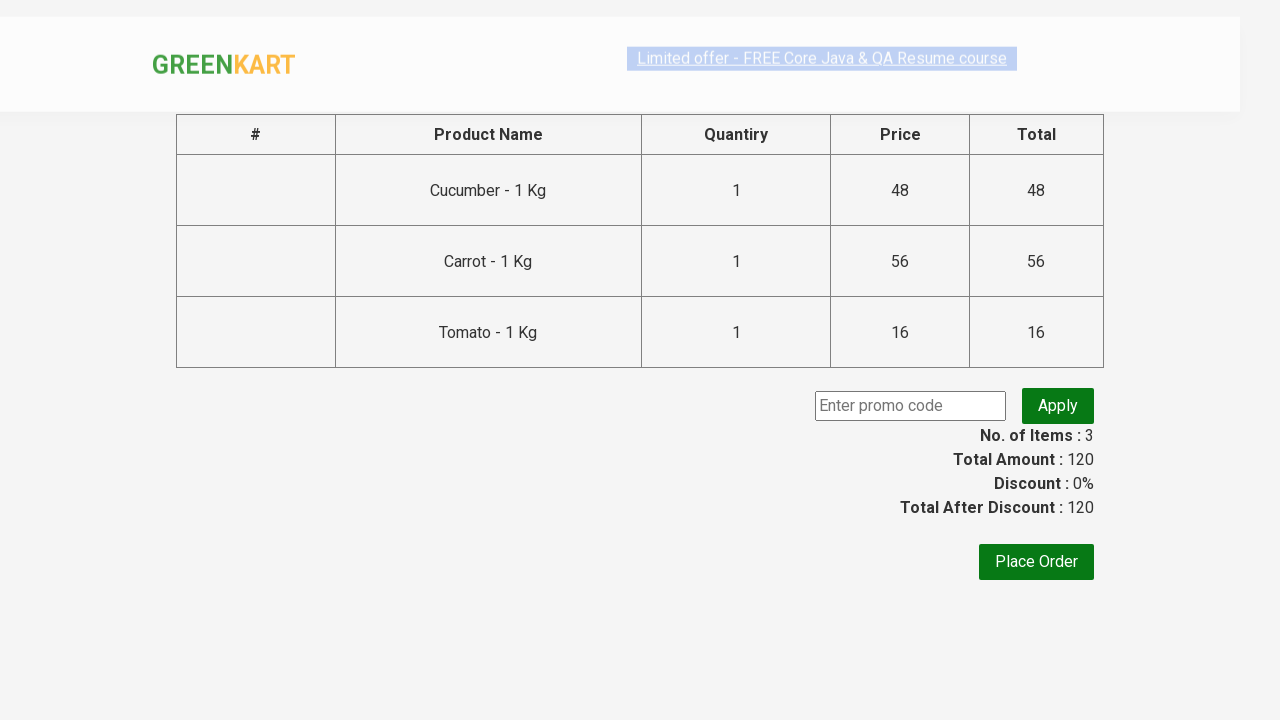

Entered promo code 'rahulshettyacademy' in the promo field on input.promoCode
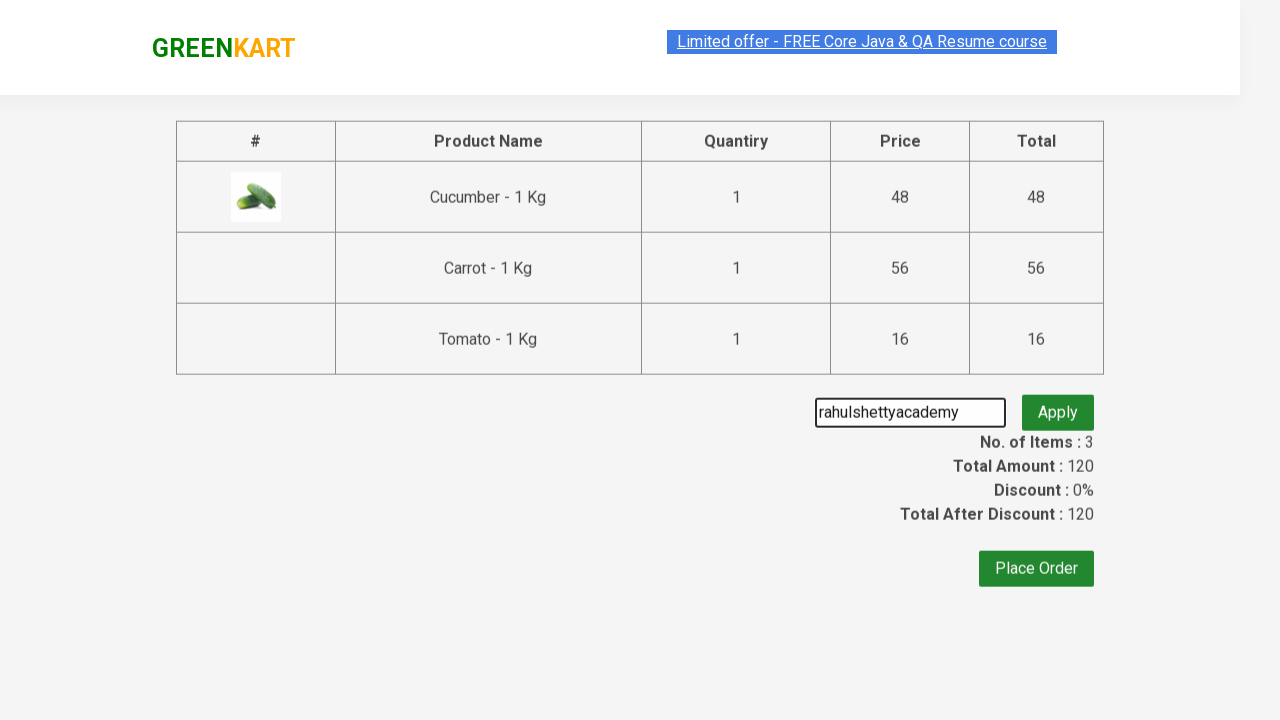

Clicked Apply button to apply the promo code at (1058, 406) on button.promoBtn
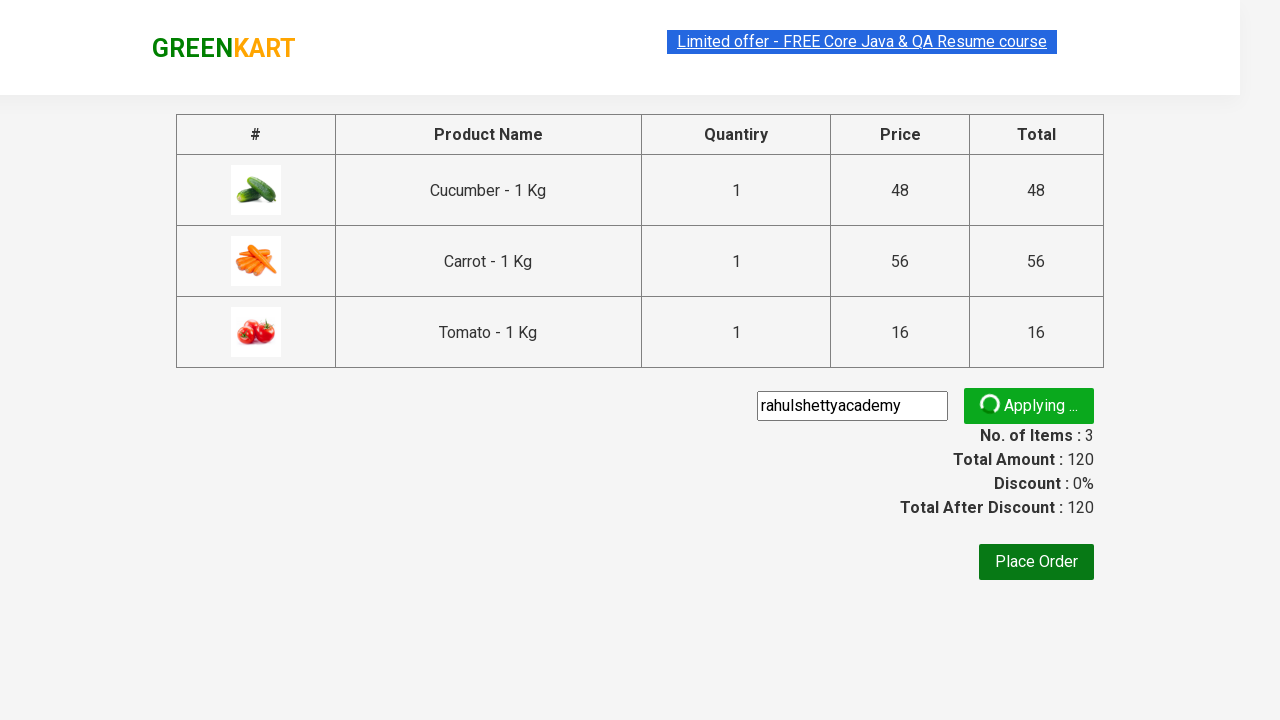

Promo code successfully applied - success message displayed
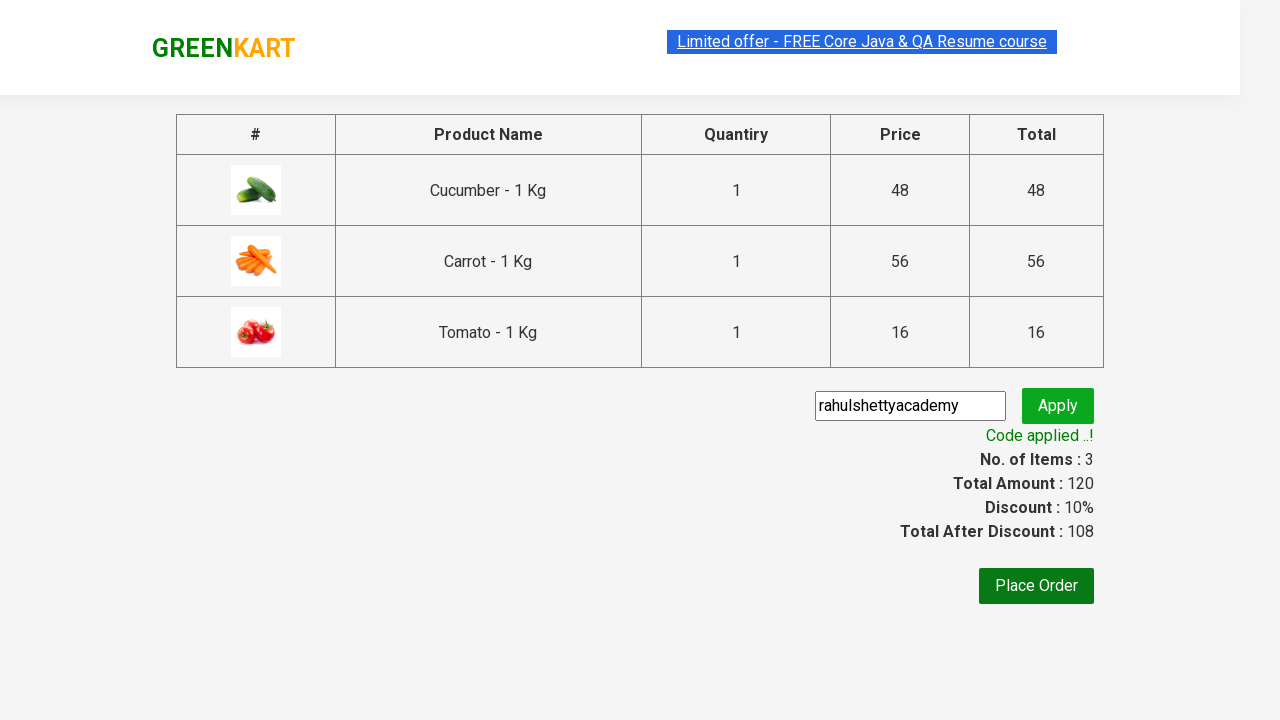

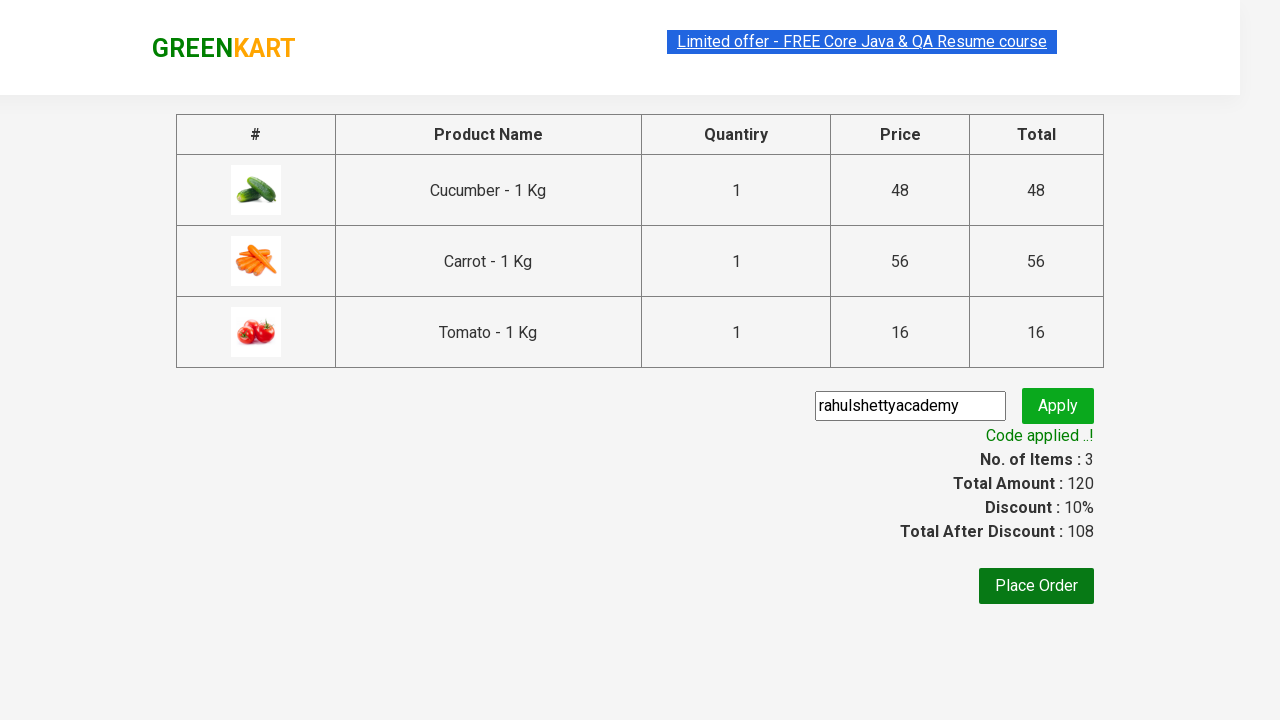